Verifies the optional text field 'How will you use the APIs?' is present in the form

Starting URL: https://api.nasa.gov/

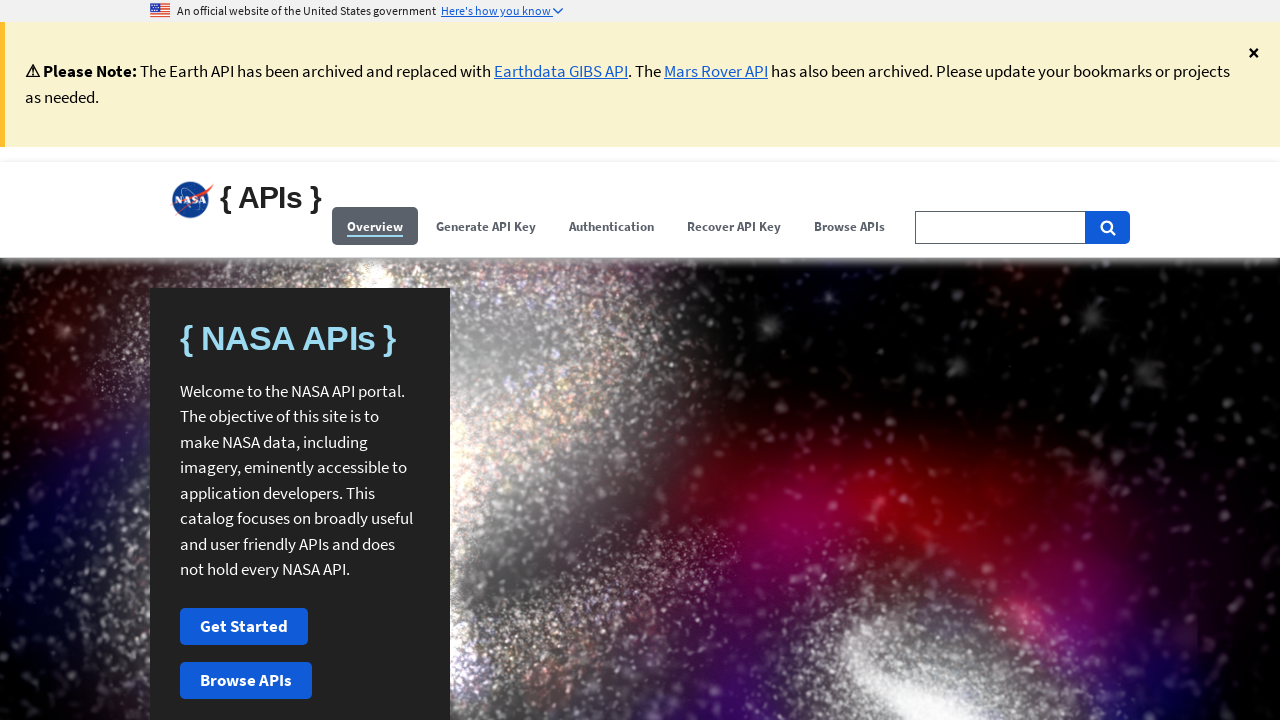

Navigated to https://api.nasa.gov/
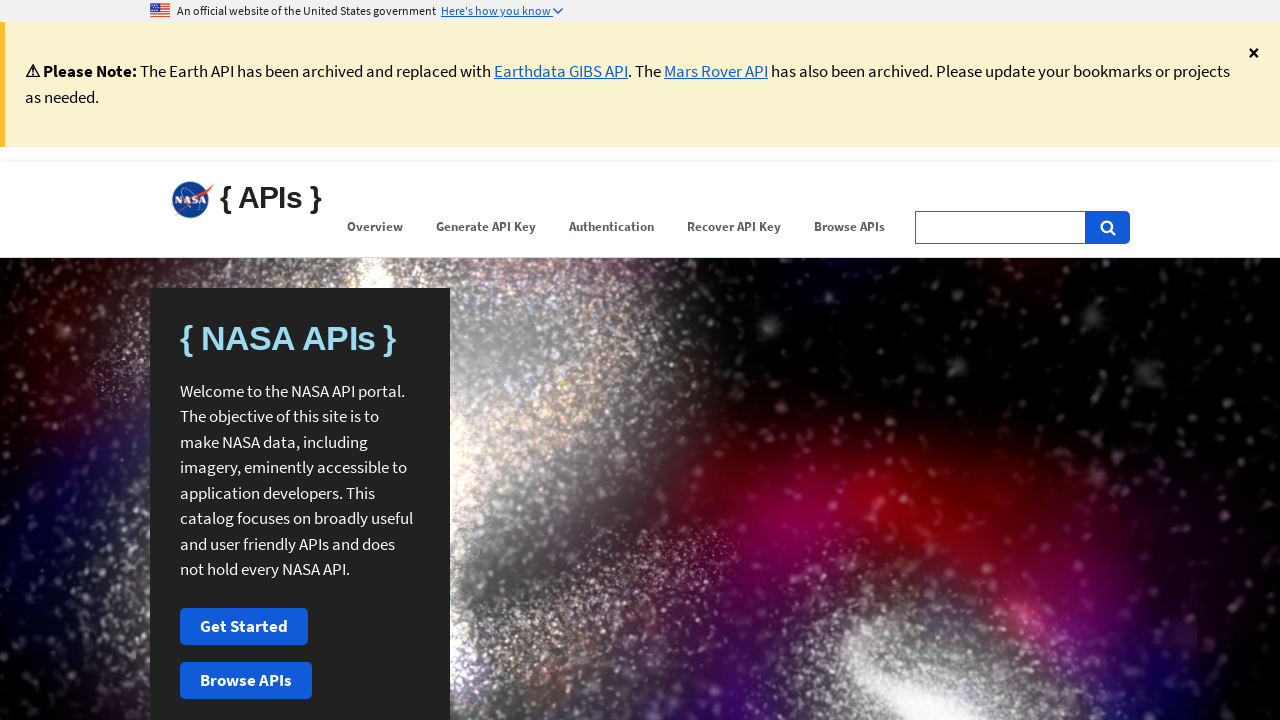

Accessed shadow DOM and retrieved optional field 'How will you use the APIs?'
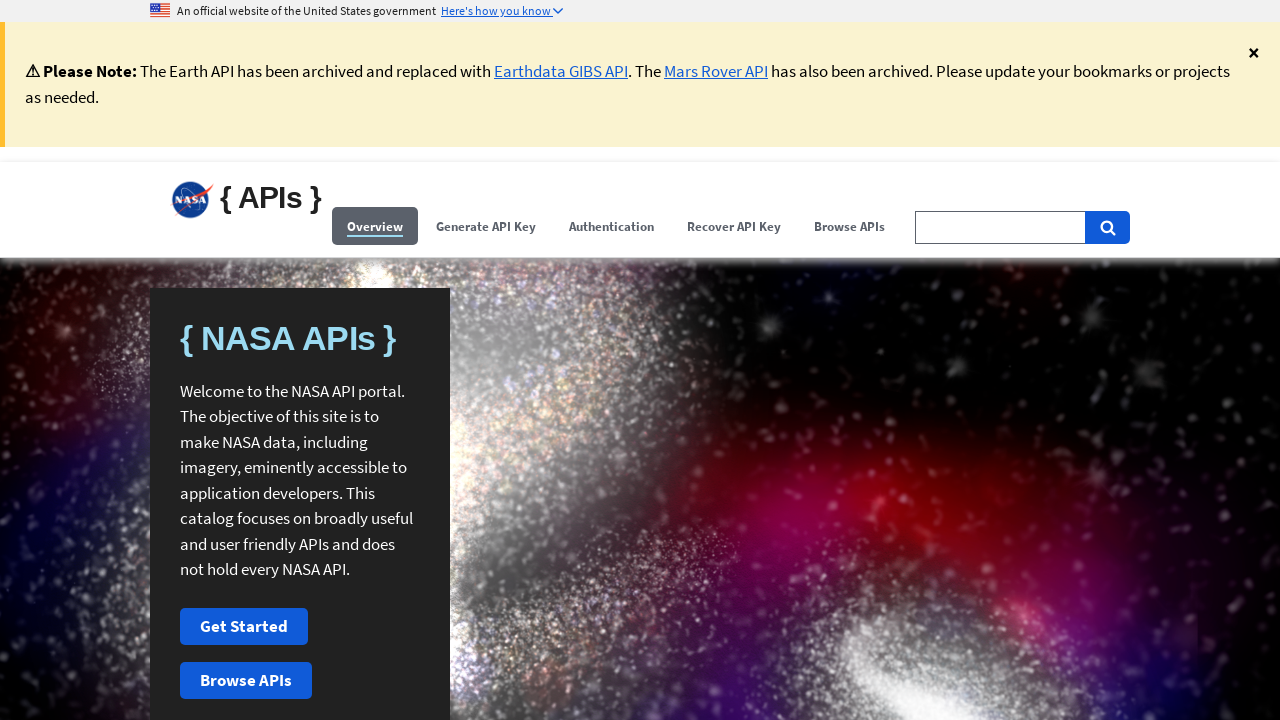

Verified optional field 'How will you use the APIs?' is present in the form
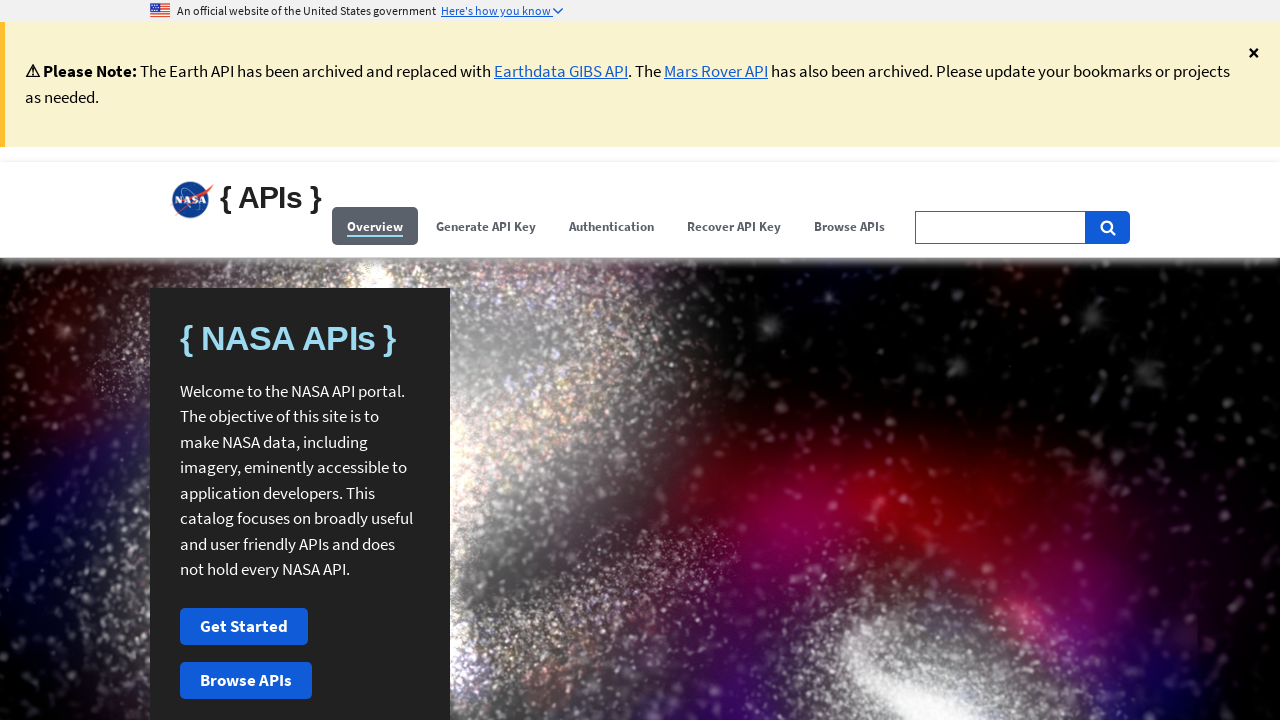

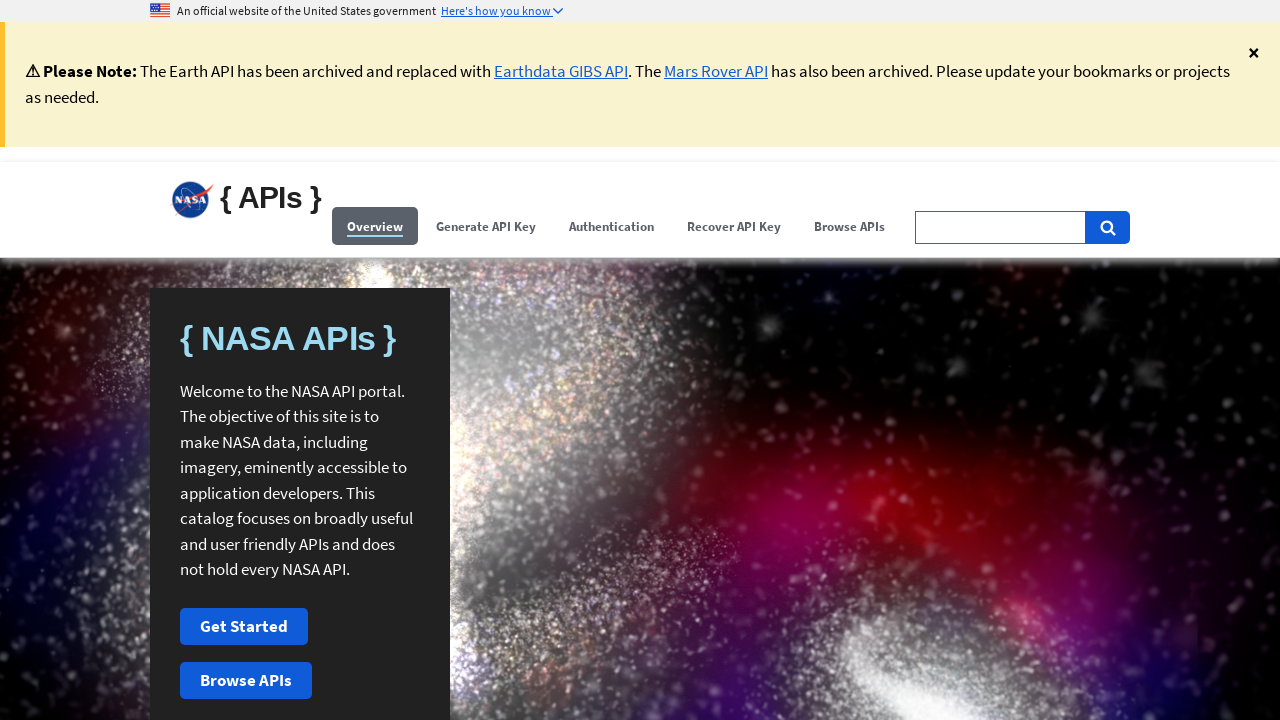